Tests clicking the FAQ link on the CoWIN website navigation, which opens a new tab/window, then closes that new tab and switches back to the main window.

Starting URL: https://www.cowin.gov.in/

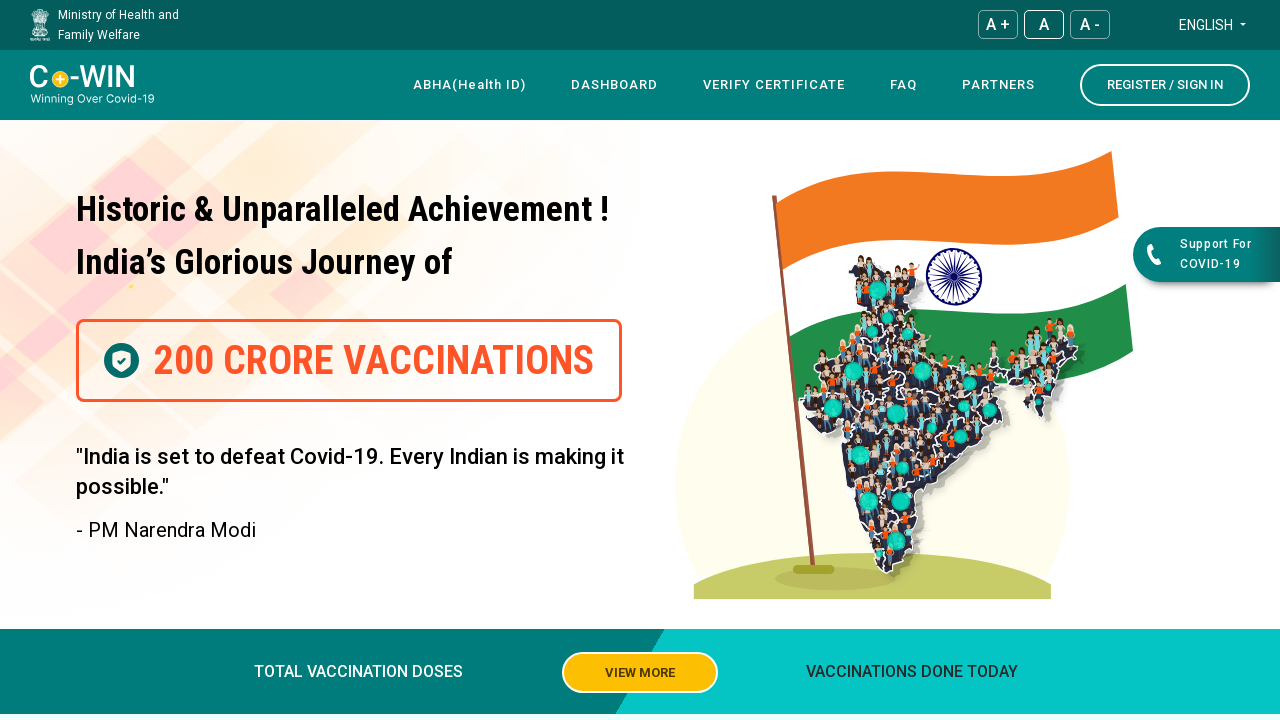

Clicked FAQ link in navigation, new tab opened at (904, 85) on xpath=/html/body/app-root/app-header/header/div[4]/div/div[1]/div/nav/div[3]/div
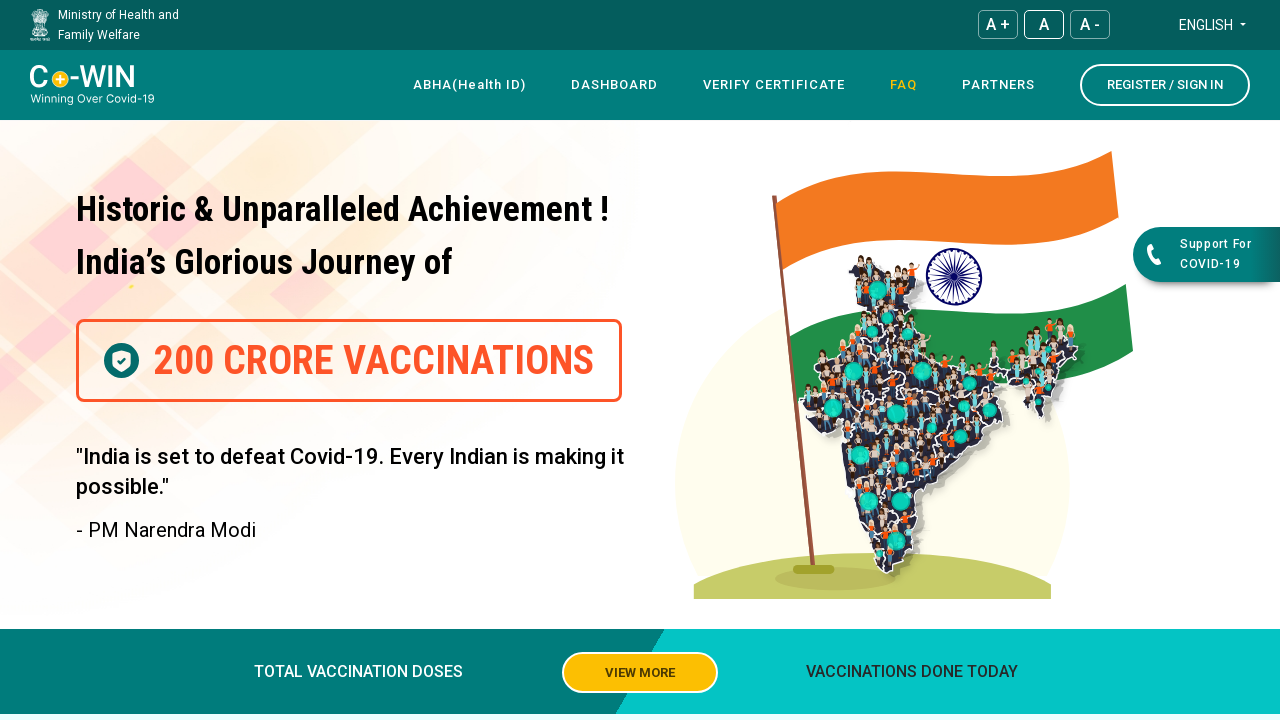

Retrieved new page object from context
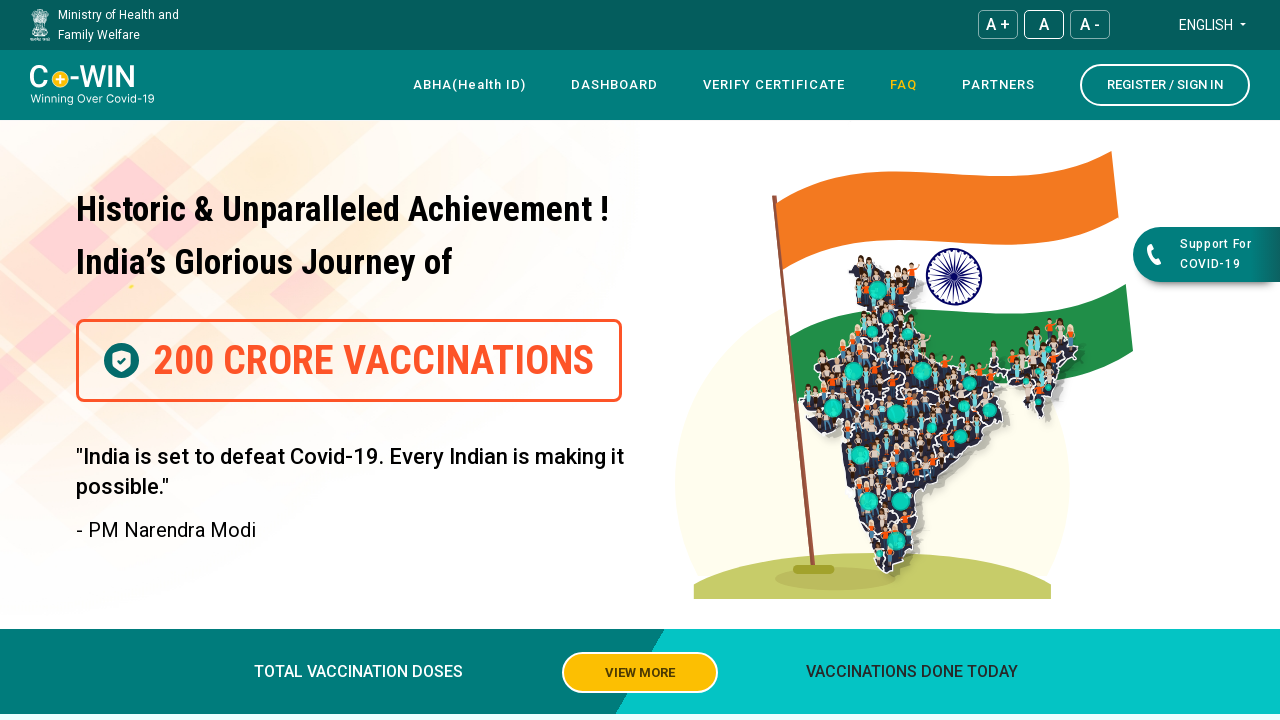

New FAQ page loaded completely
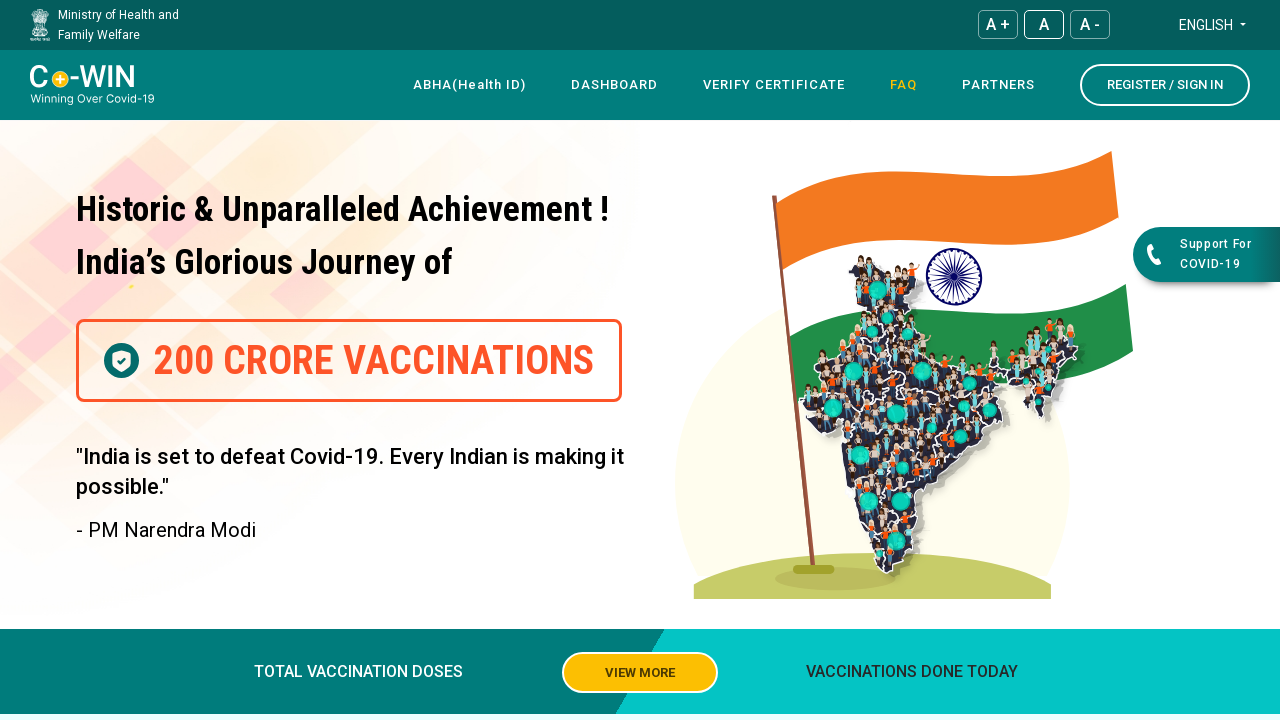

Closed FAQ tab, switched back to main window
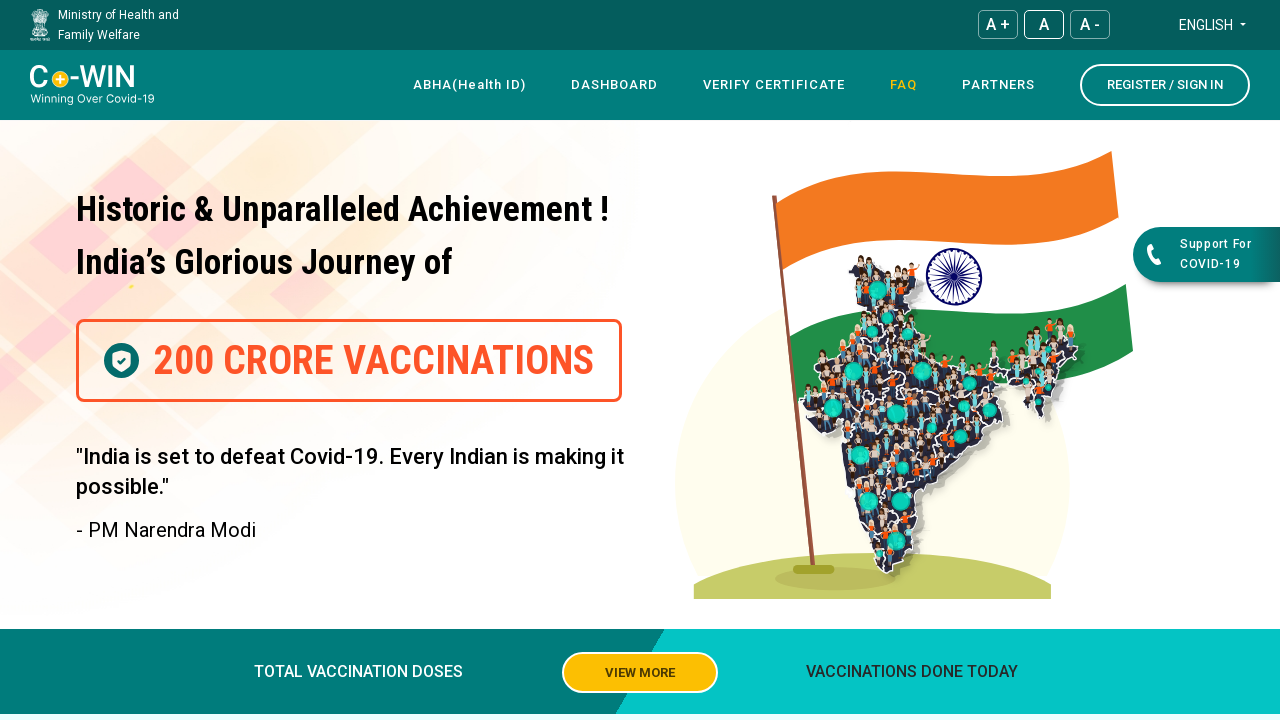

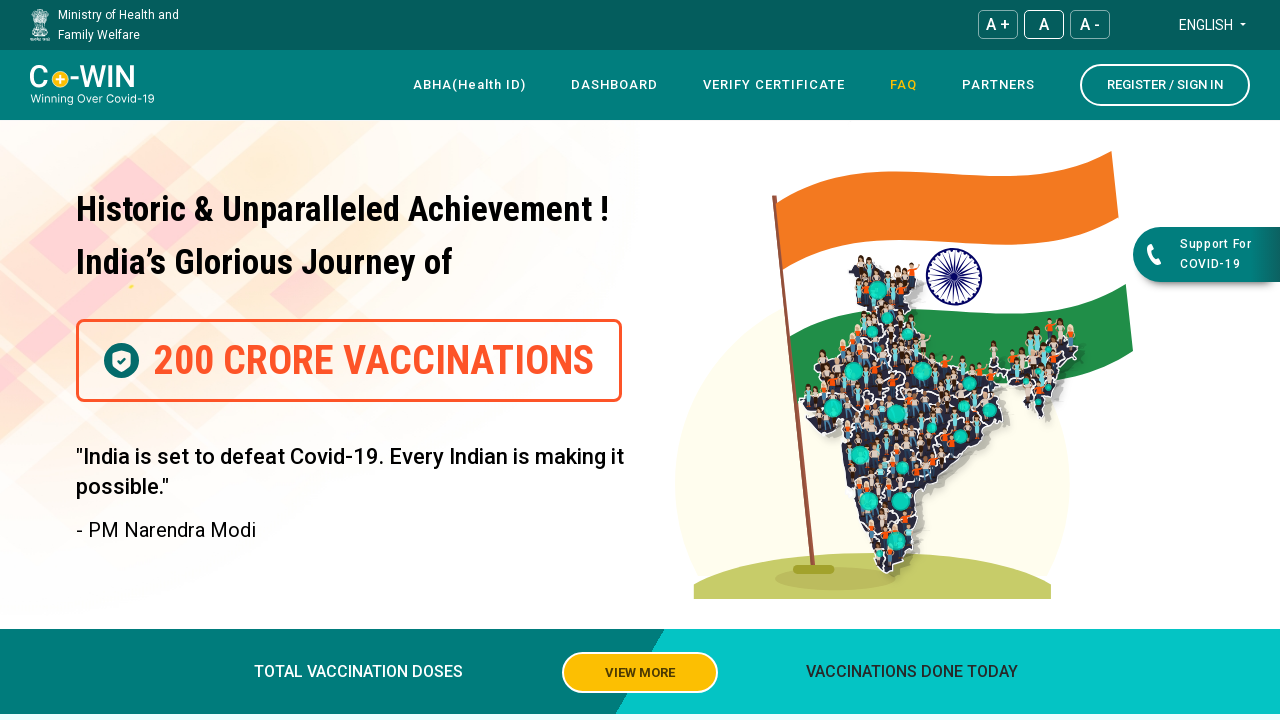